Tests scrolling functionality by navigating to the GlobalSQA website, locating the "Contact Us" link, and scrolling the page to bring that element into view.

Starting URL: https://www.globalsqa.com/

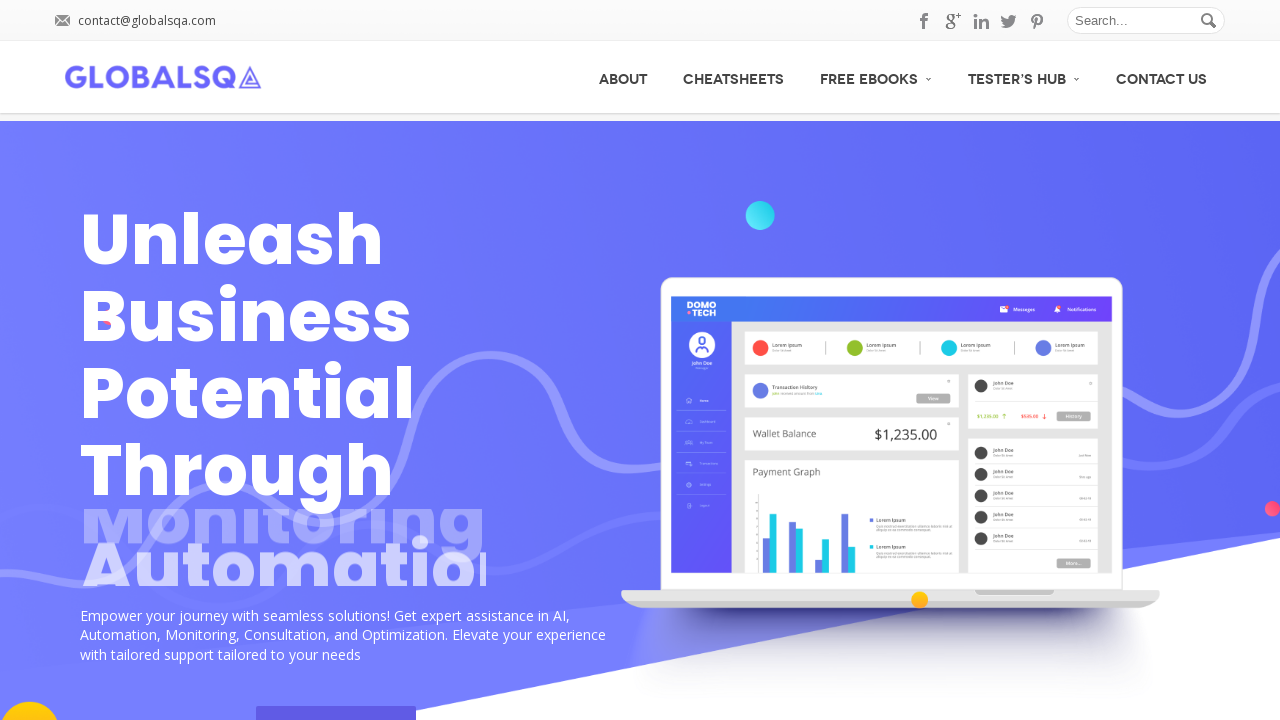

Waited for page to load (domcontentloaded)
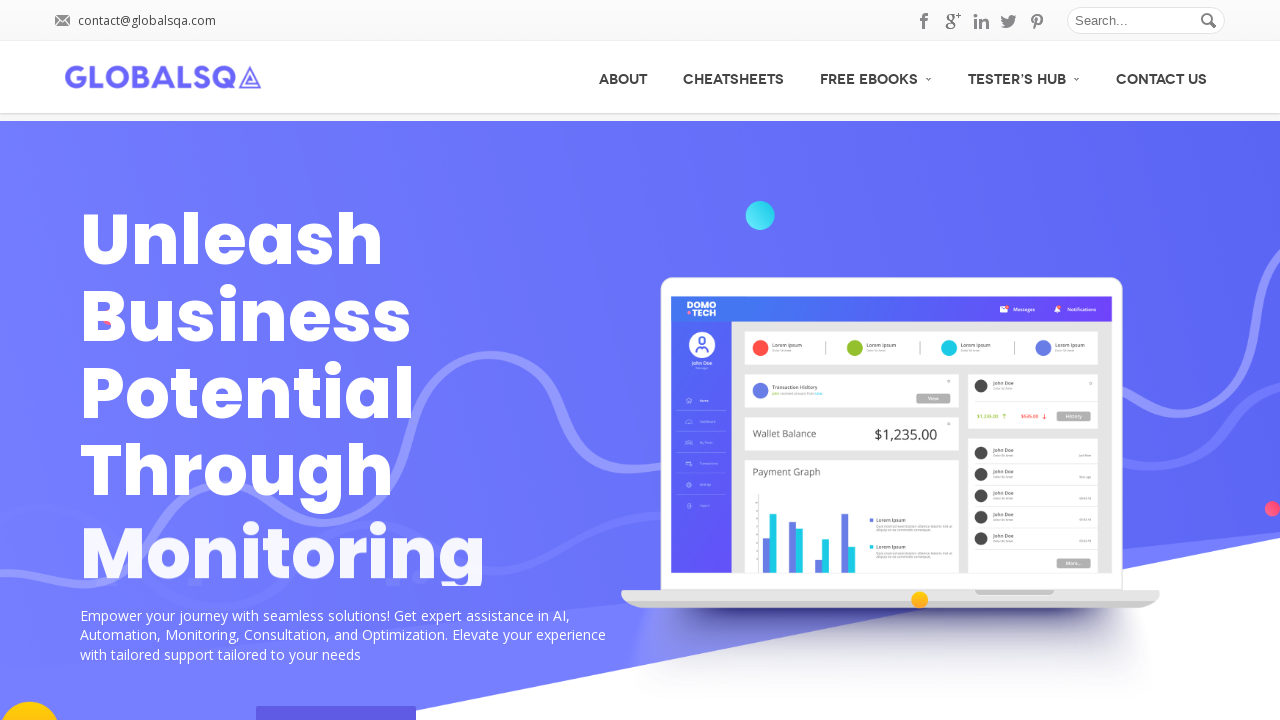

Located Contact Us link element
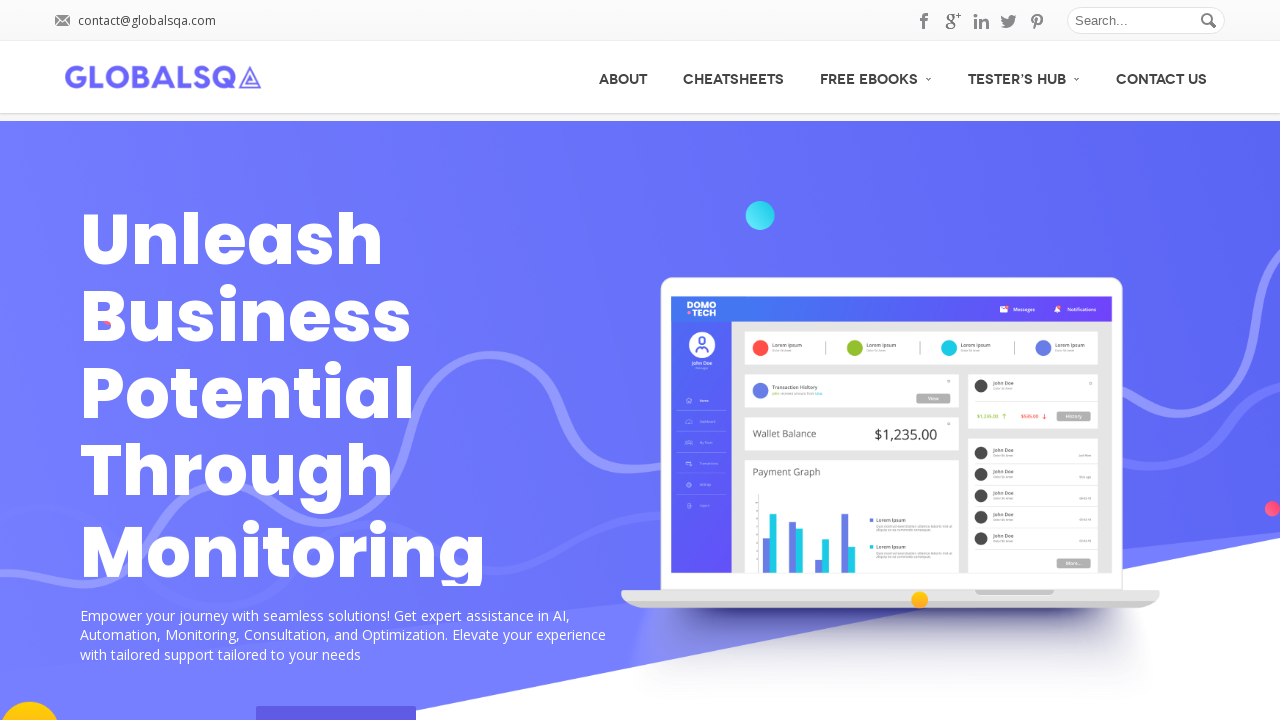

Scrolled Contact Us link into view
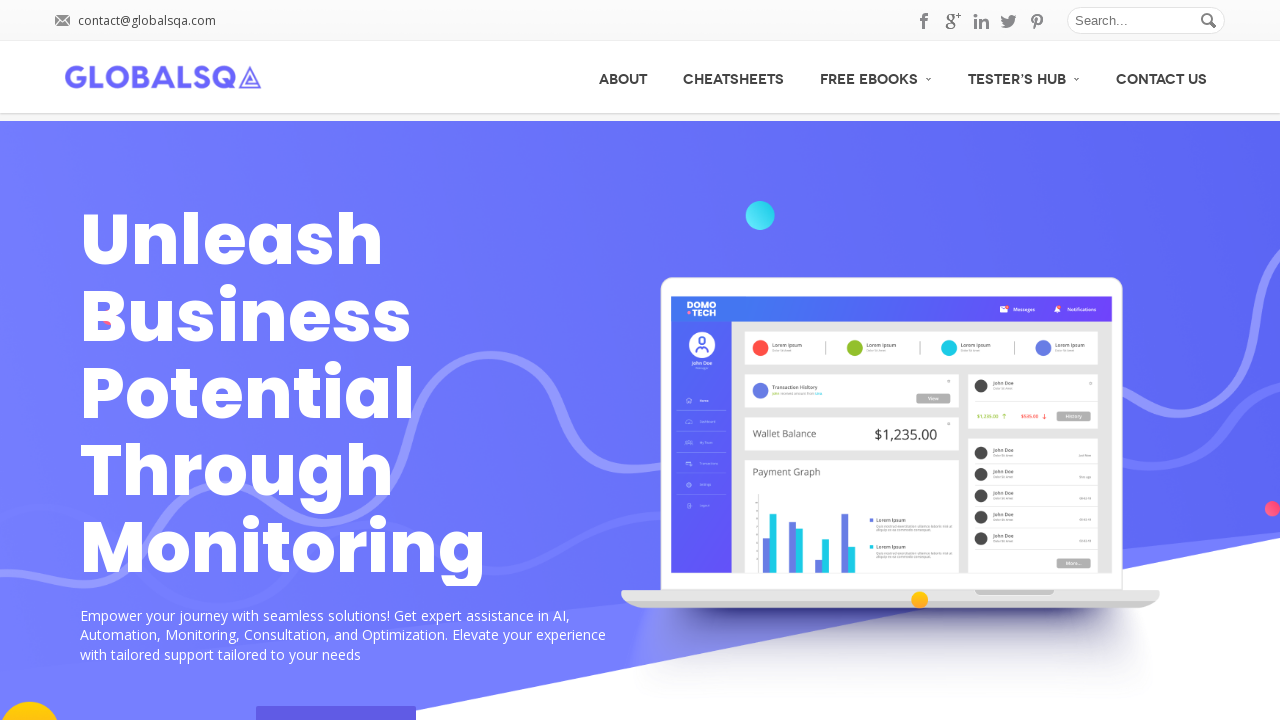

Waited 2 seconds to observe scroll effect
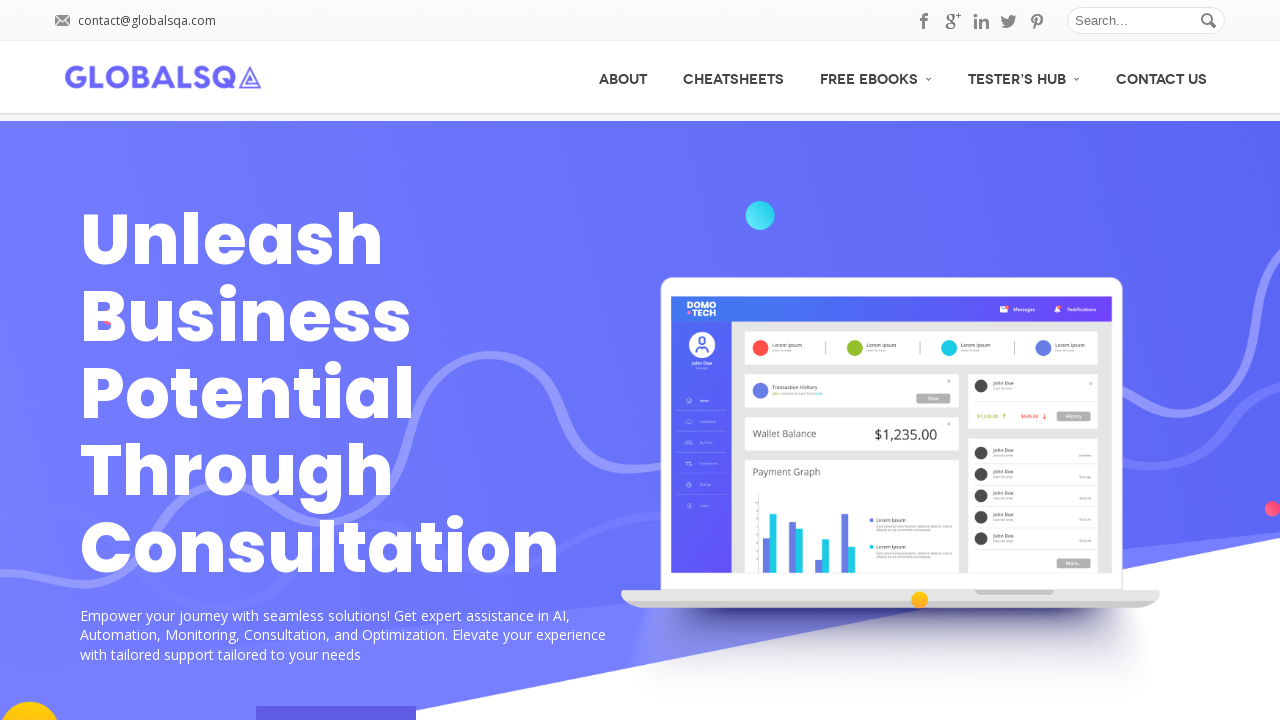

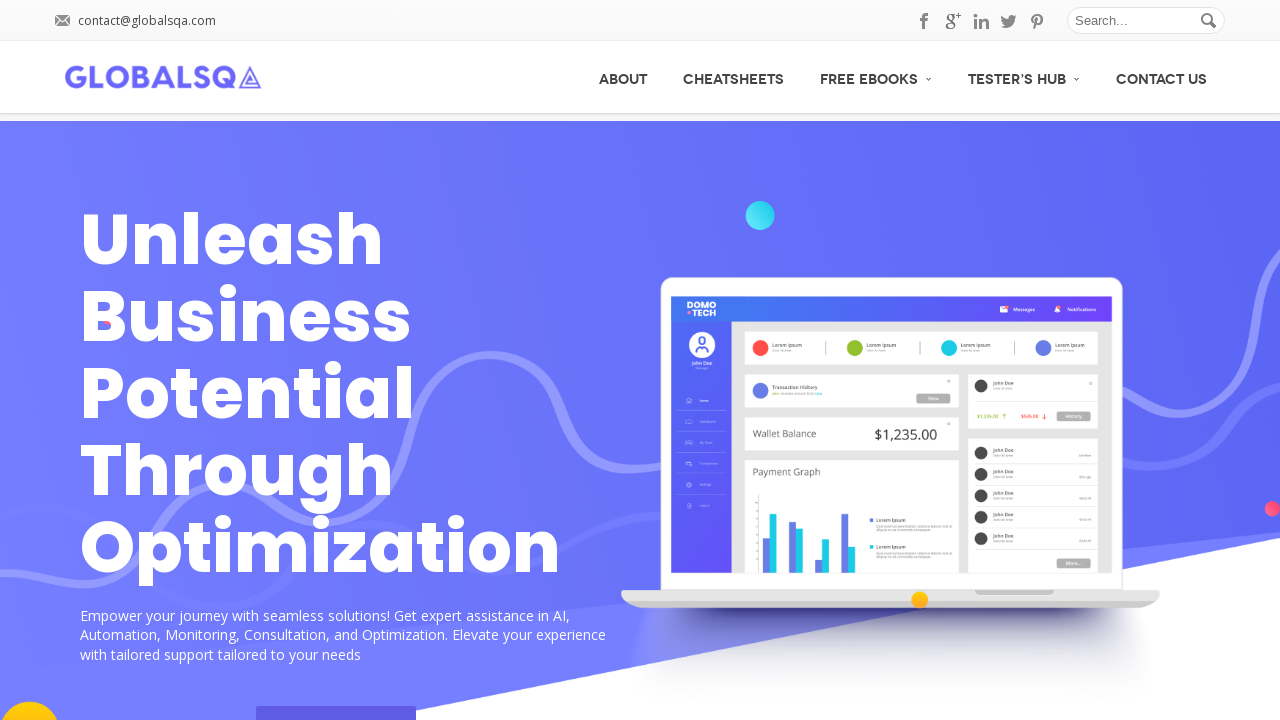